Tests XPath axes including following-sibling, preceding-sibling, and child selectors on form elements and table

Starting URL: https://www.hyrtutorials.com/p/add-padding-to-containers.html

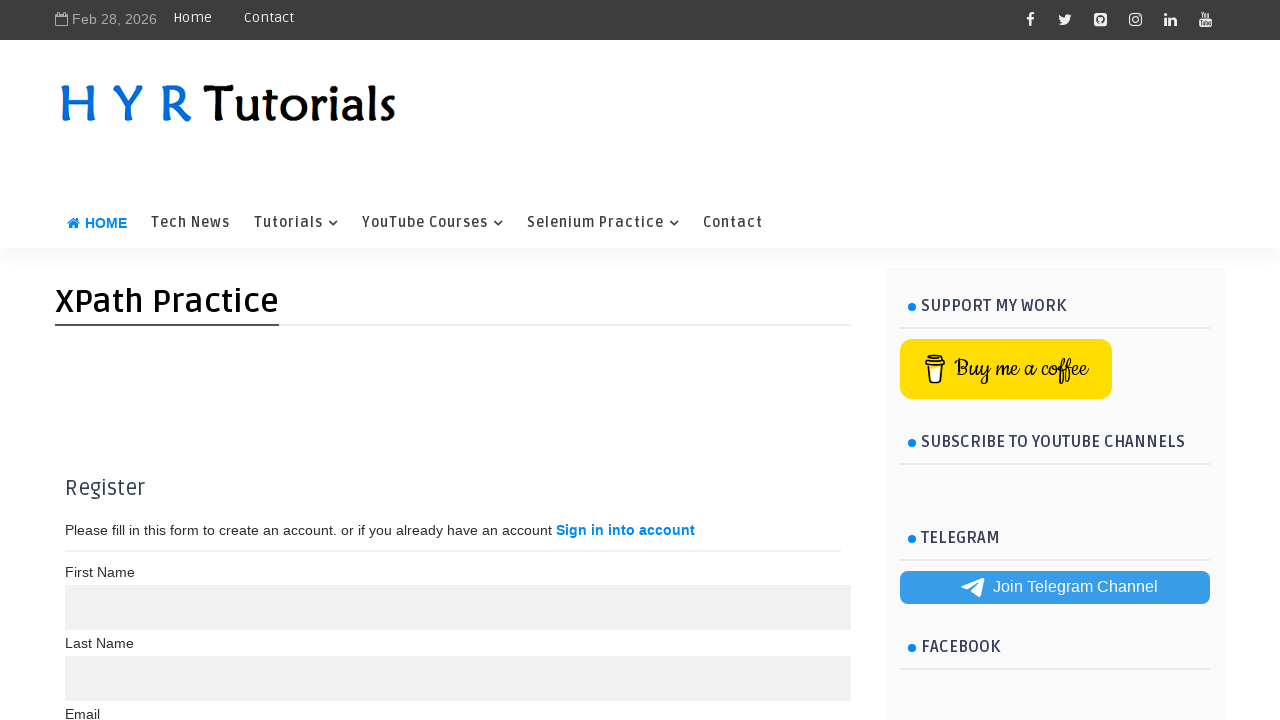

Waited for email input field located using following-sibling XPath axis
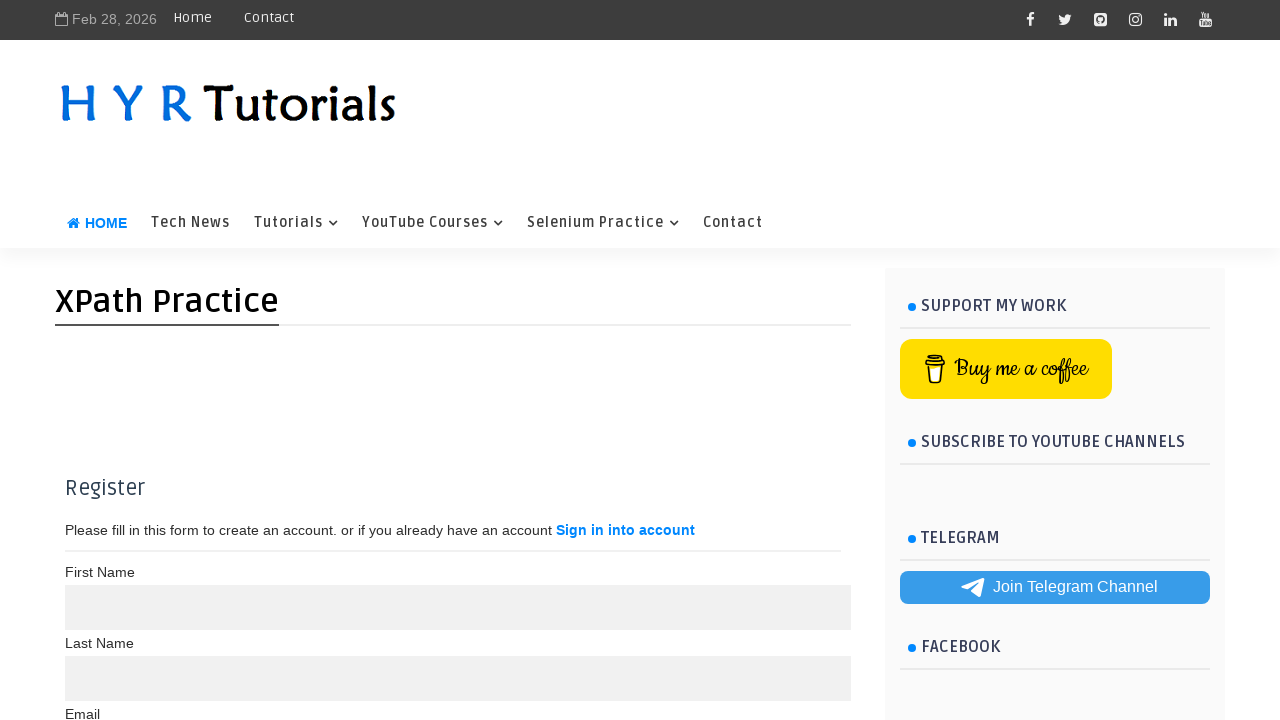

Clicked checkbox in table row for Maria Anders using preceding-sibling and child XPath axes at (84, 360) on xpath=//td[text()='Maria Anders']/preceding-sibling::td/child::input
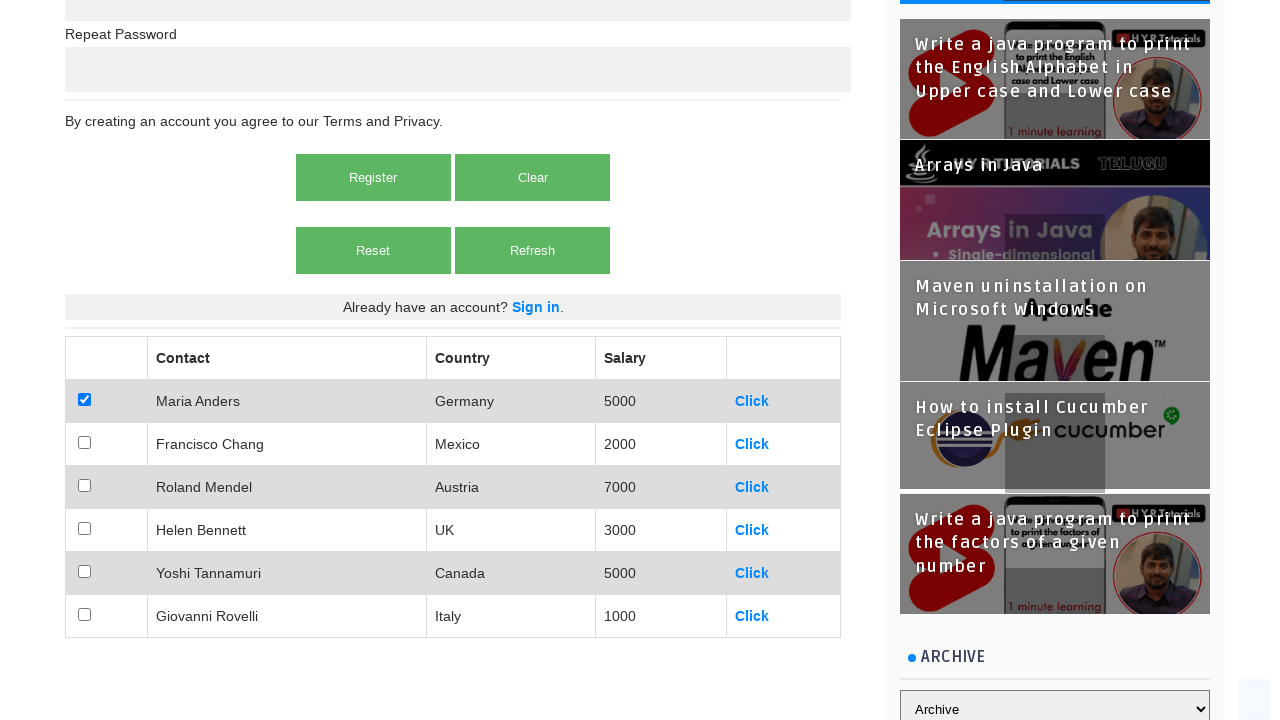

Waited for password input field located using following XPath axis
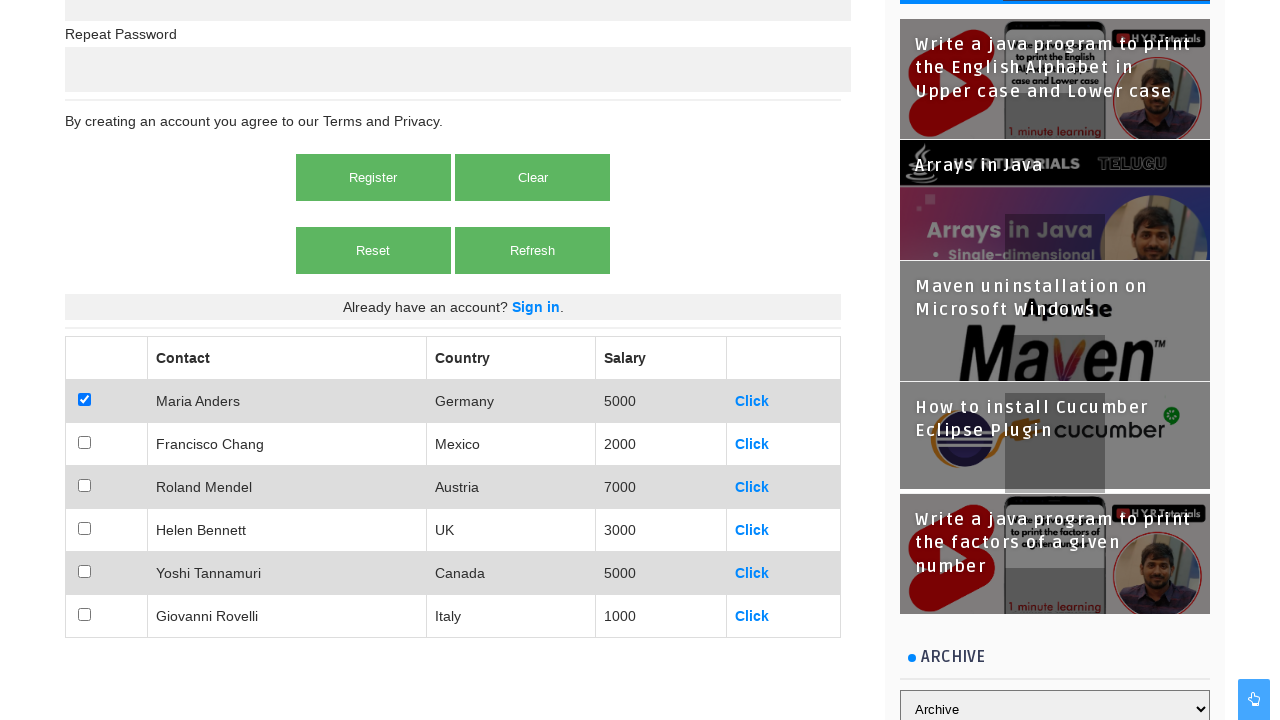

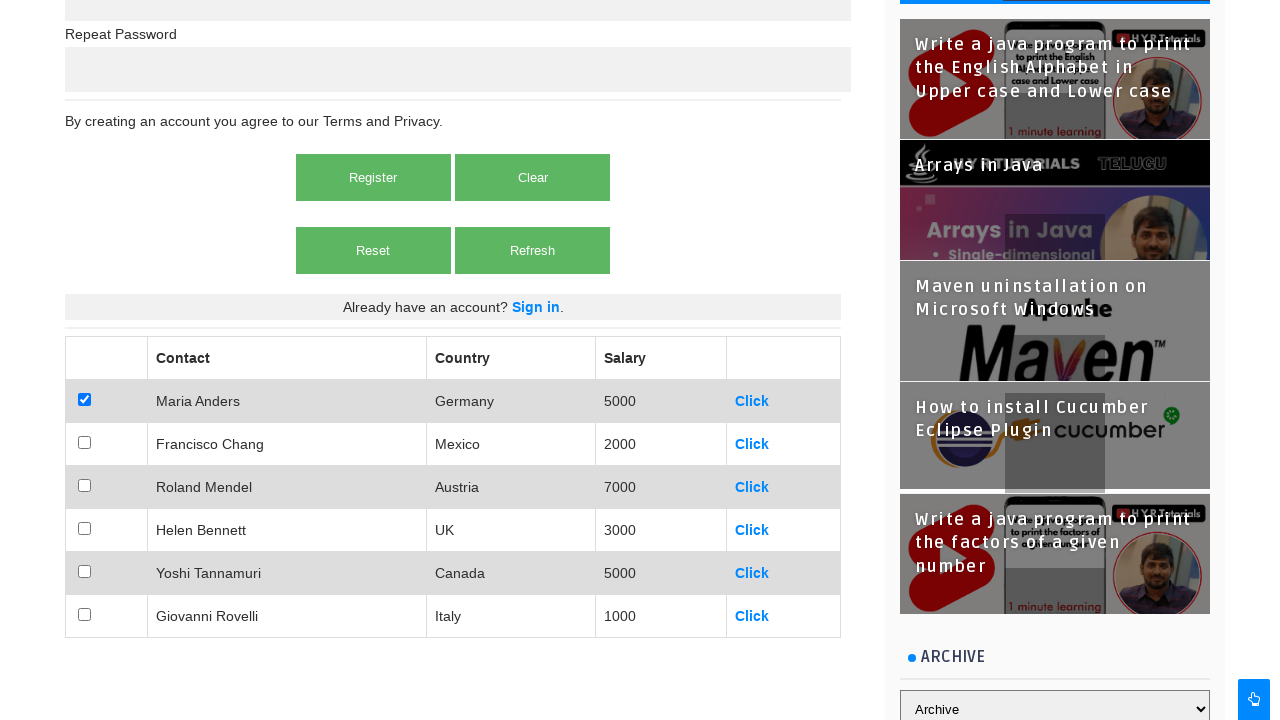